Navigates to a page, clicks a link with a calculated mathematical value as its text, fills out a form with personal information, and submits it

Starting URL: http://suninjuly.github.io/find_link_text

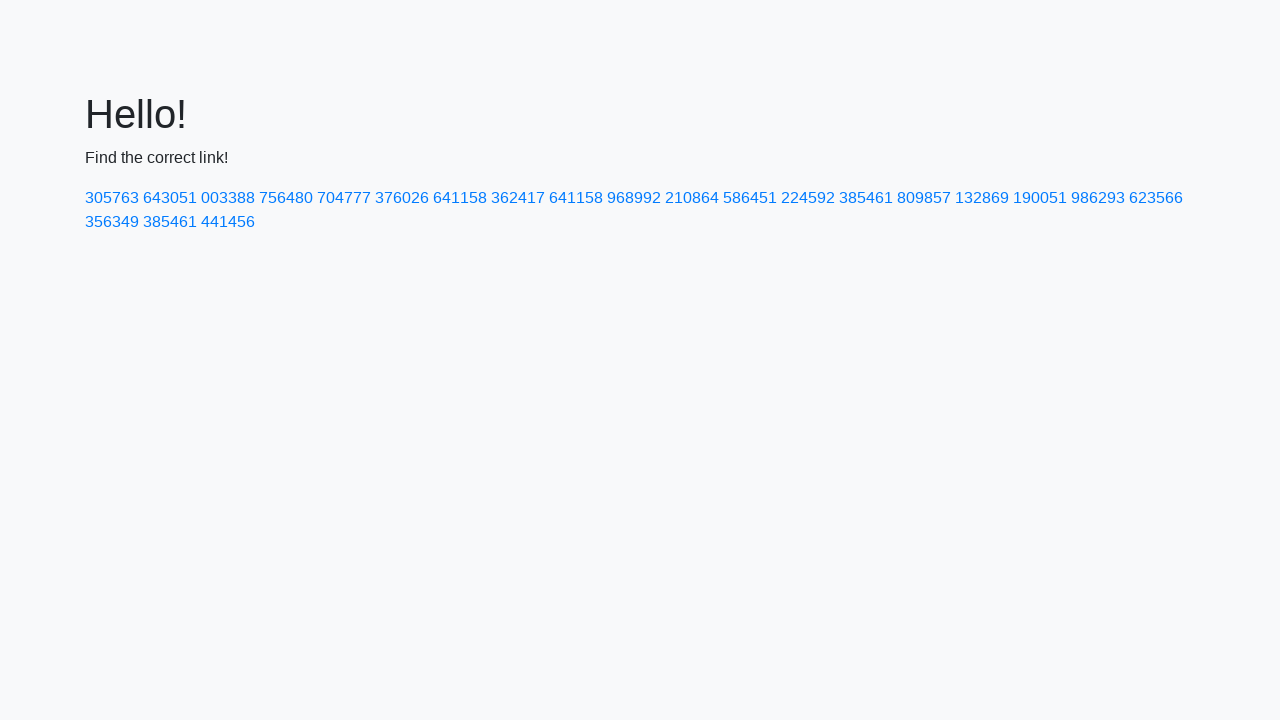

Clicked link with calculated text value: 224592 at (808, 198) on text=224592
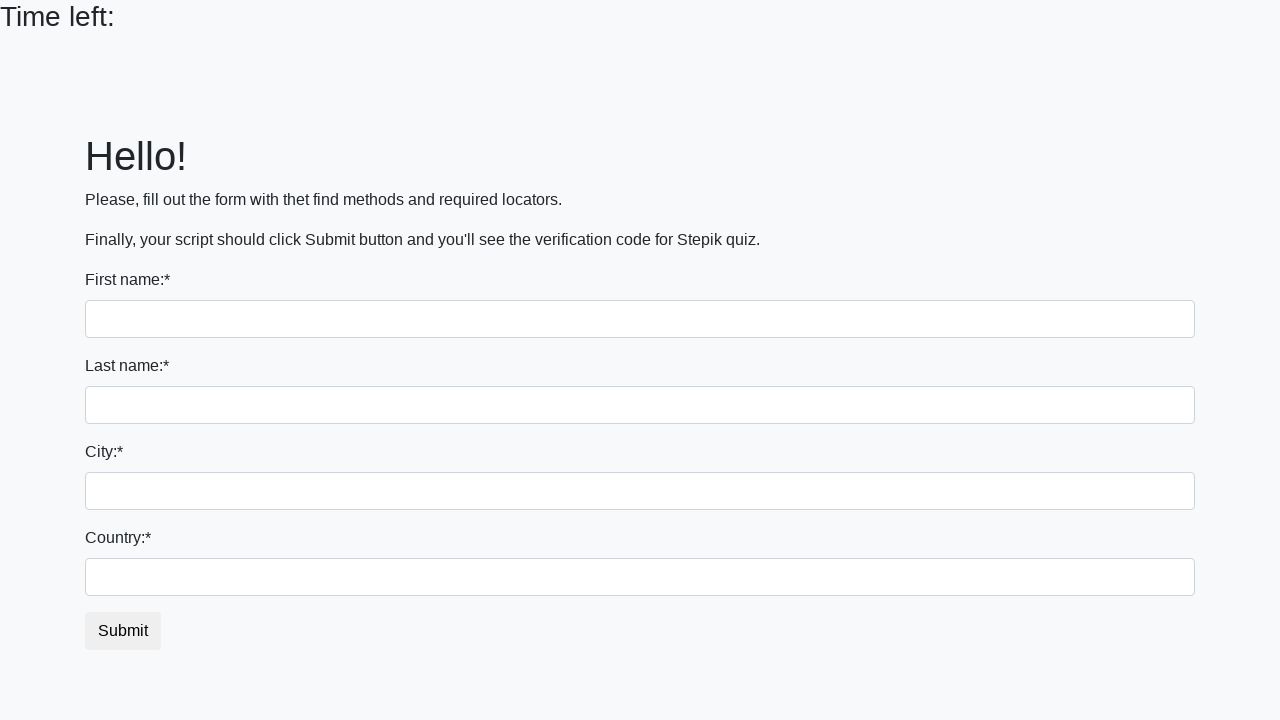

Filled first name field with 'First' on [name="first_name"]
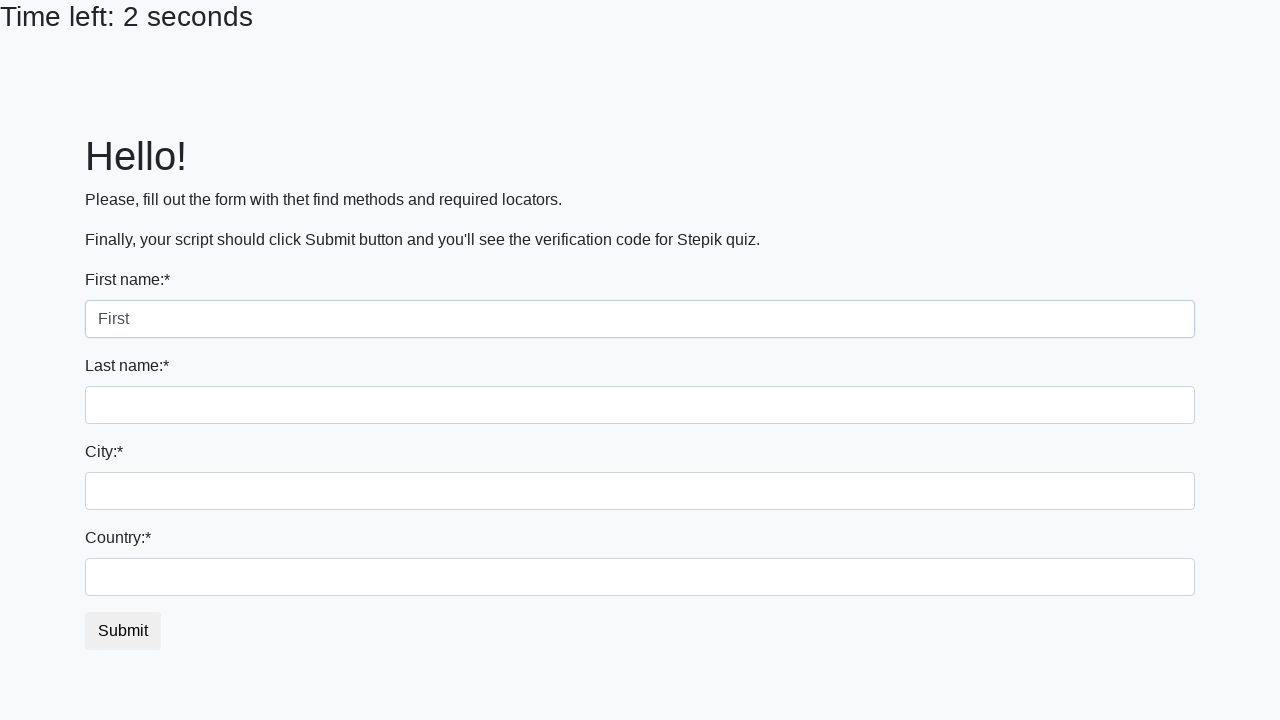

Filled last name field with 'Last' on [name="last_name"]
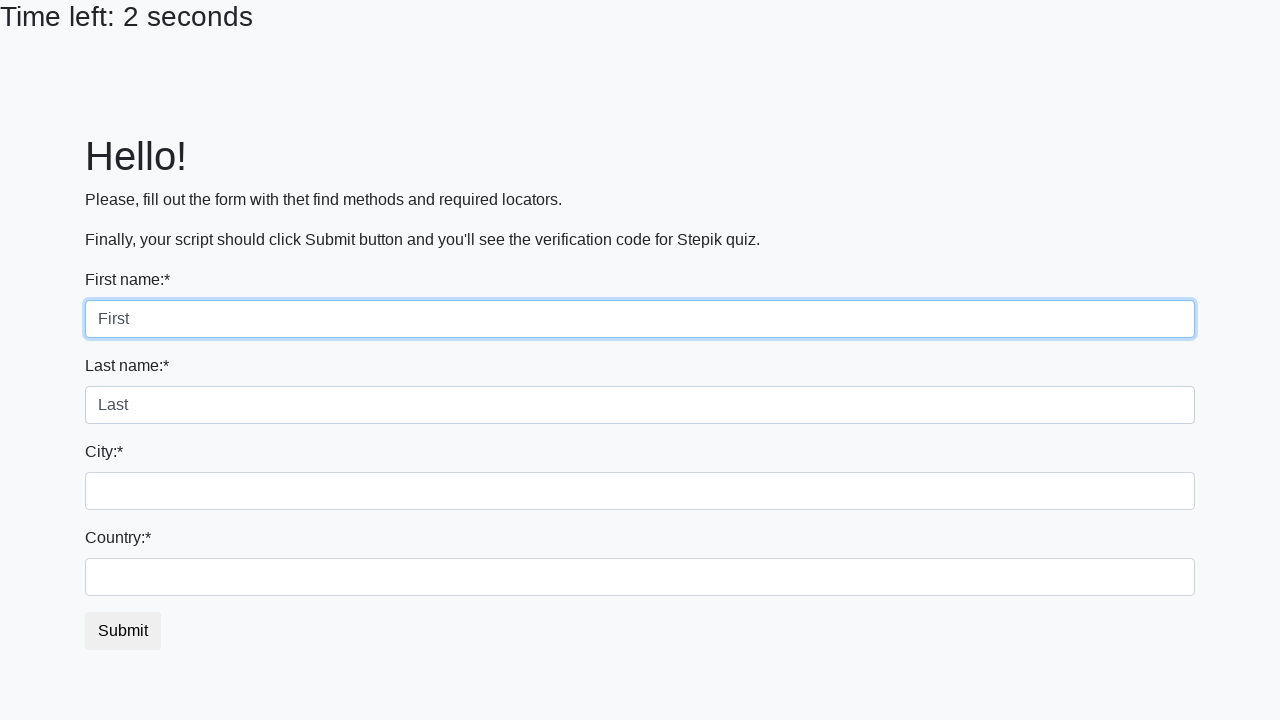

Filled city field with 'City' on .city
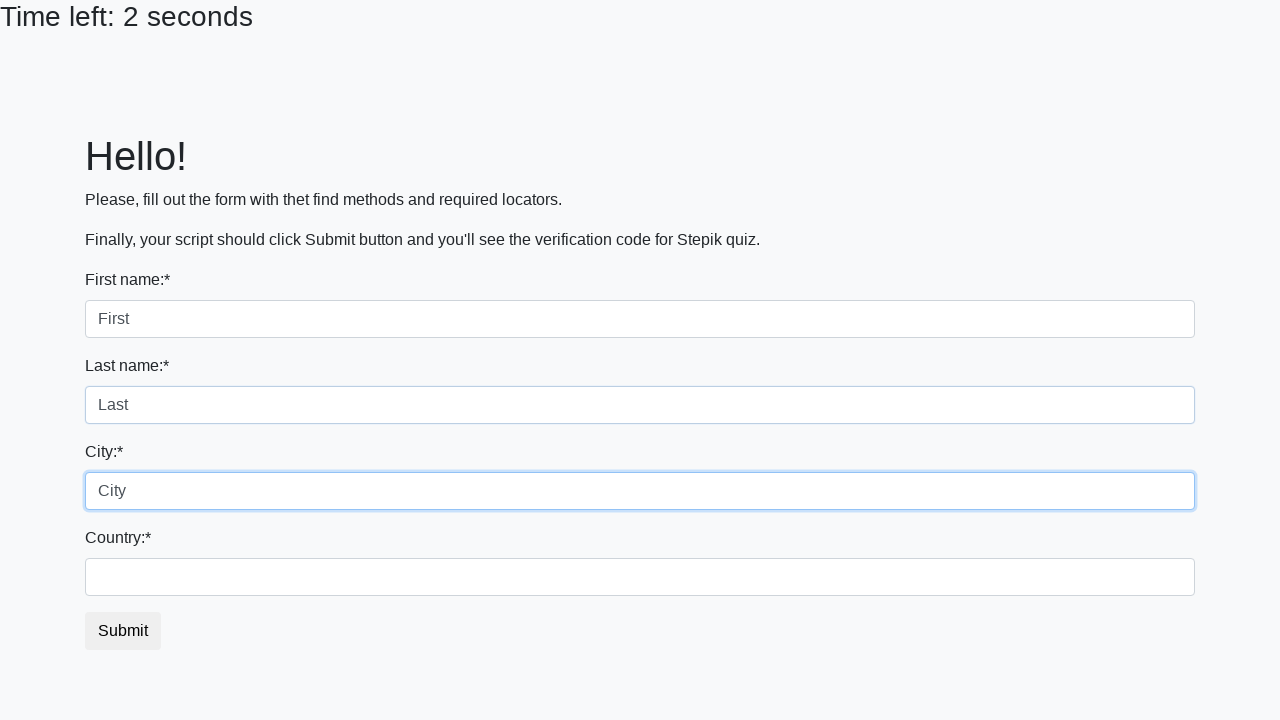

Filled country field with 'Country' on #country
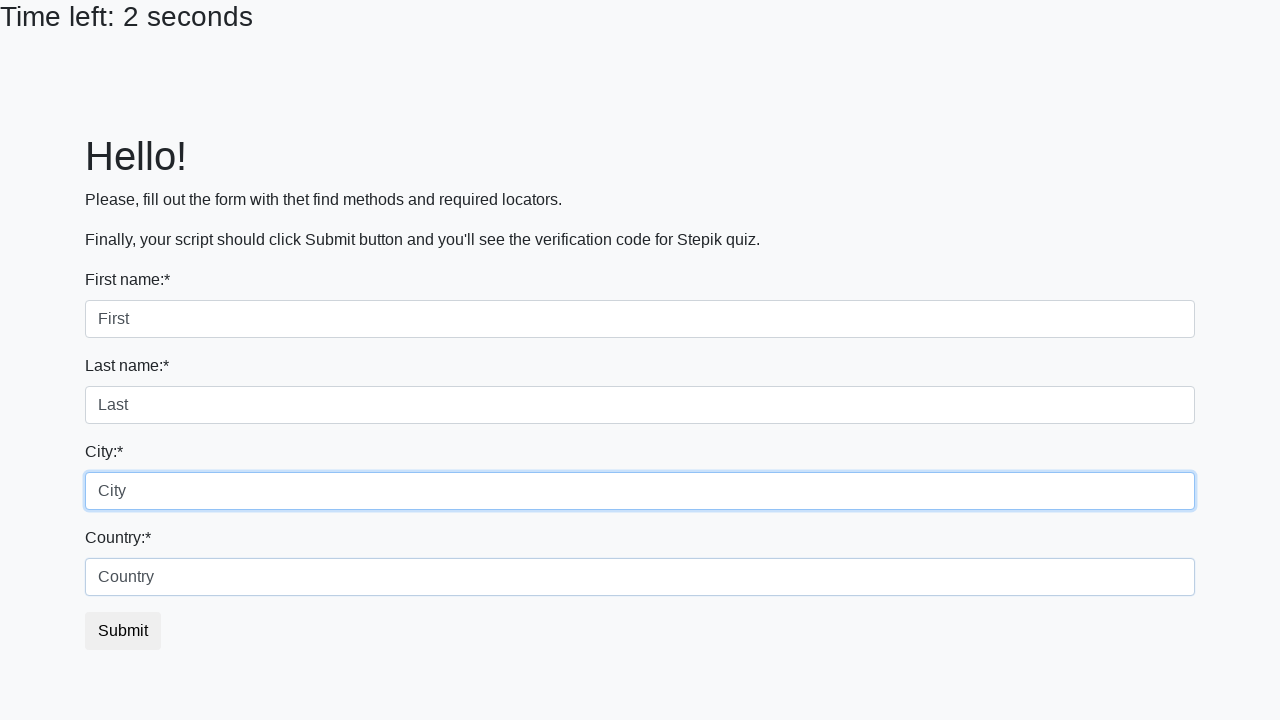

Clicked form submit button at (123, 631) on .btn-default
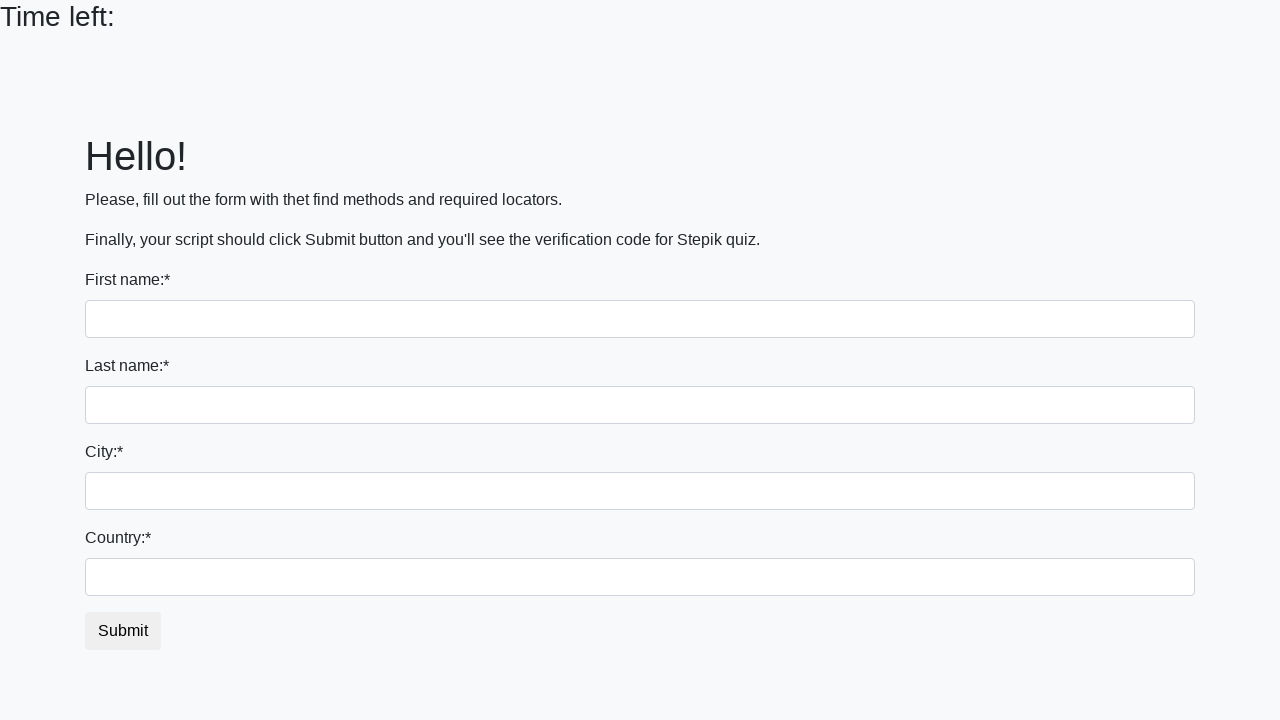

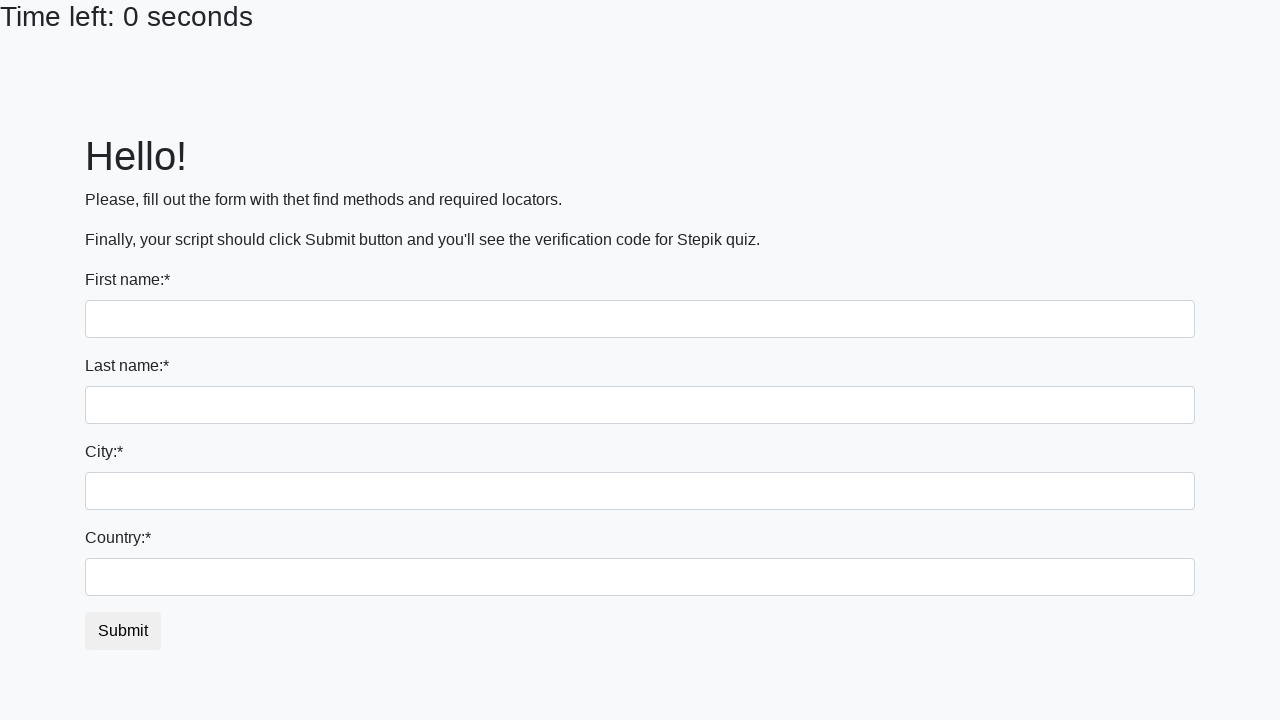